Tests window handling by clicking a link that opens a new tab and verifying the new tab's title

Starting URL: https://the-internet.herokuapp.com/windows

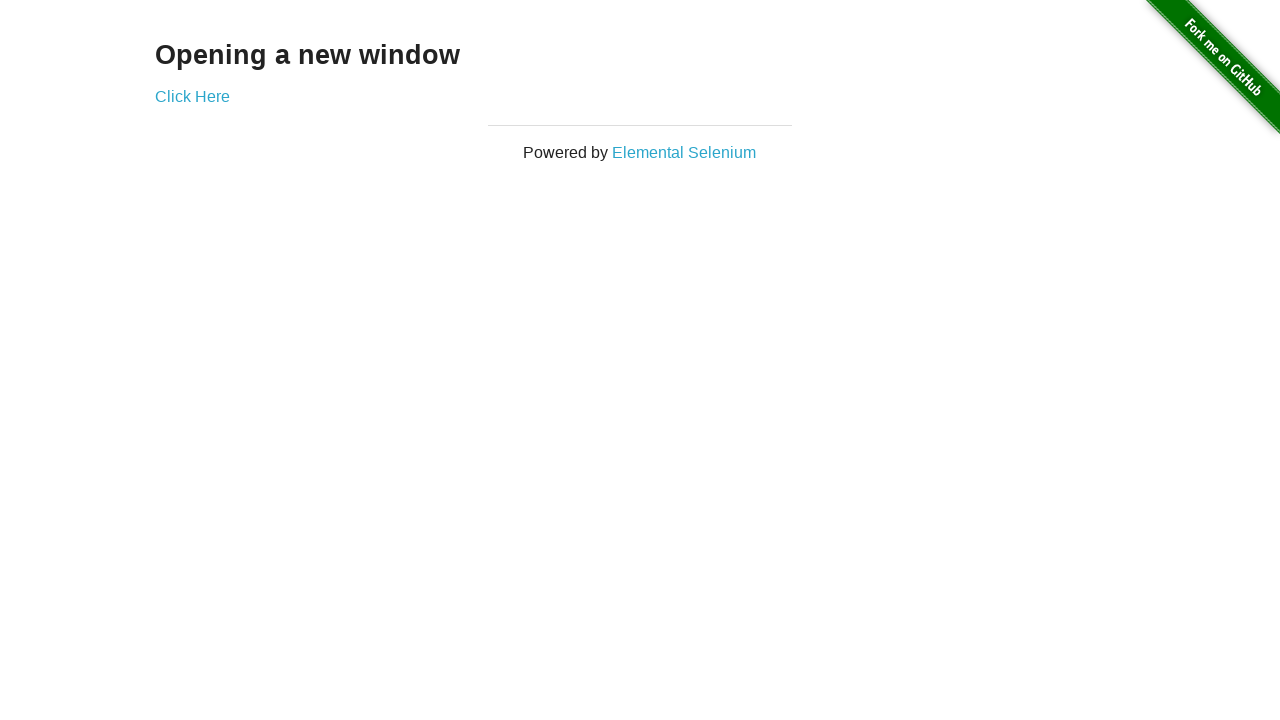

Clicked 'Click Here' link to open new tab at (192, 96) on text=Click Here
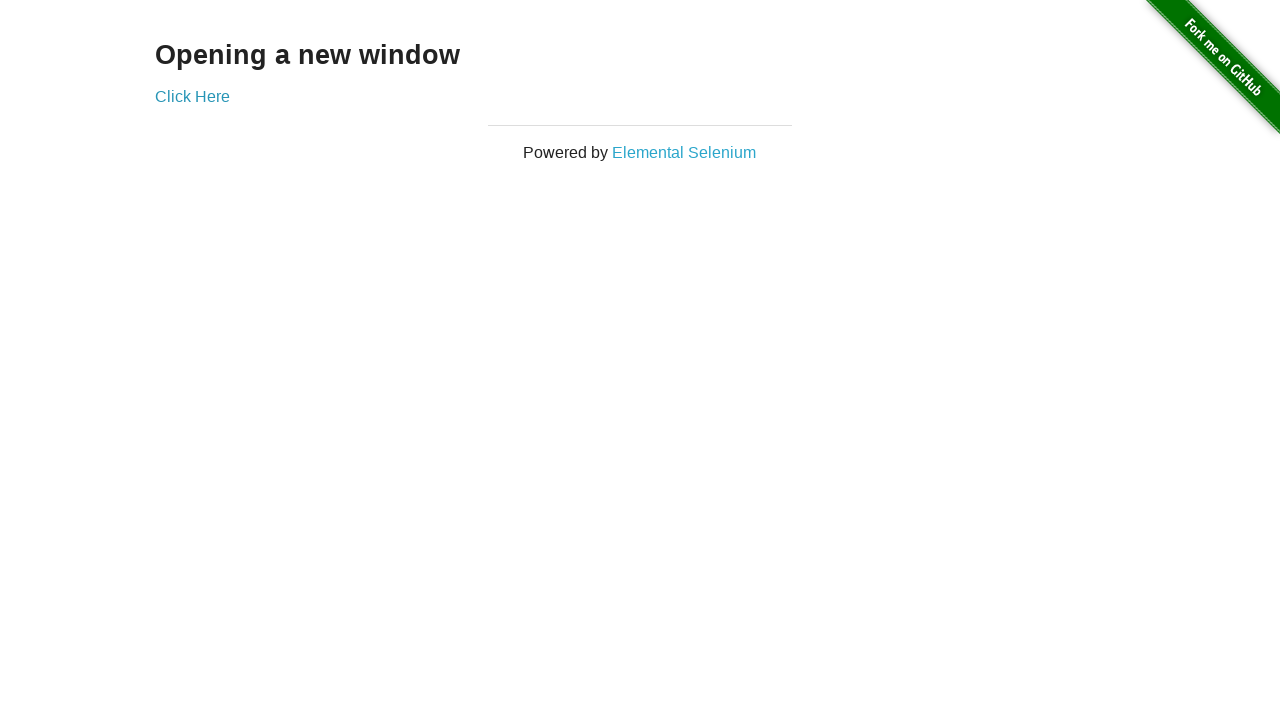

Captured new page object from context
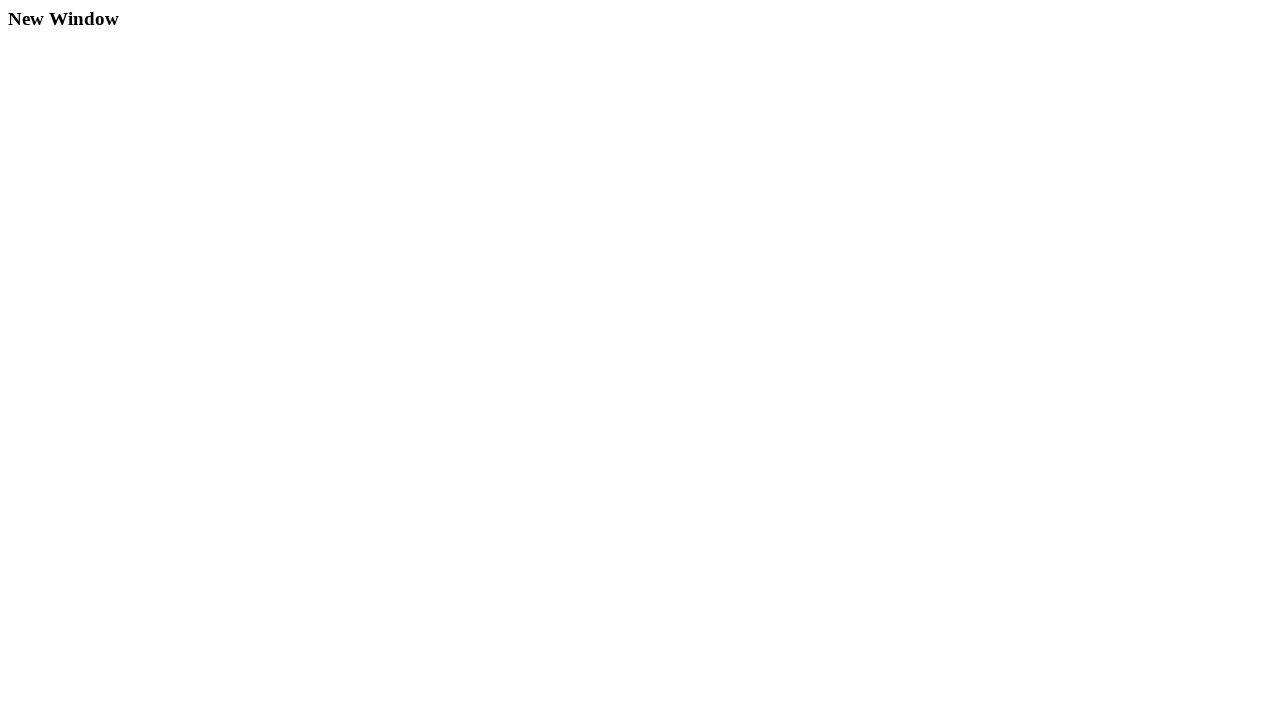

New page finished loading
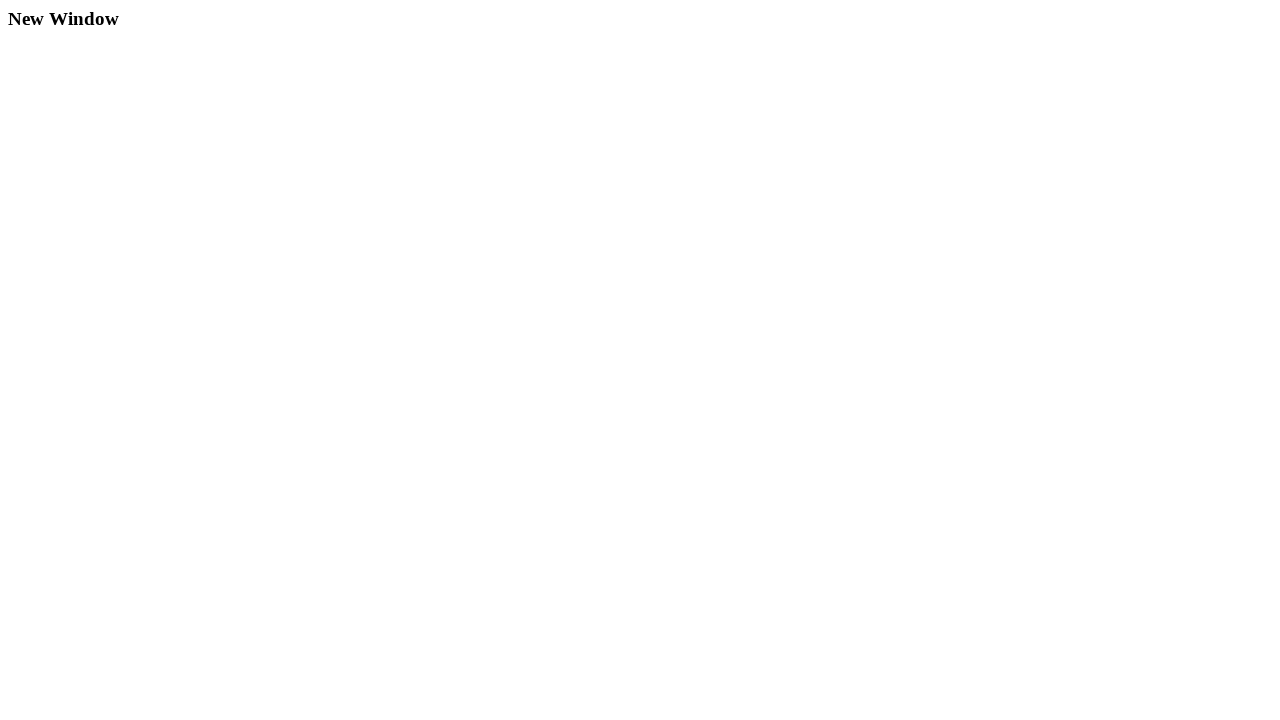

Retrieved new page title: 'New Window'
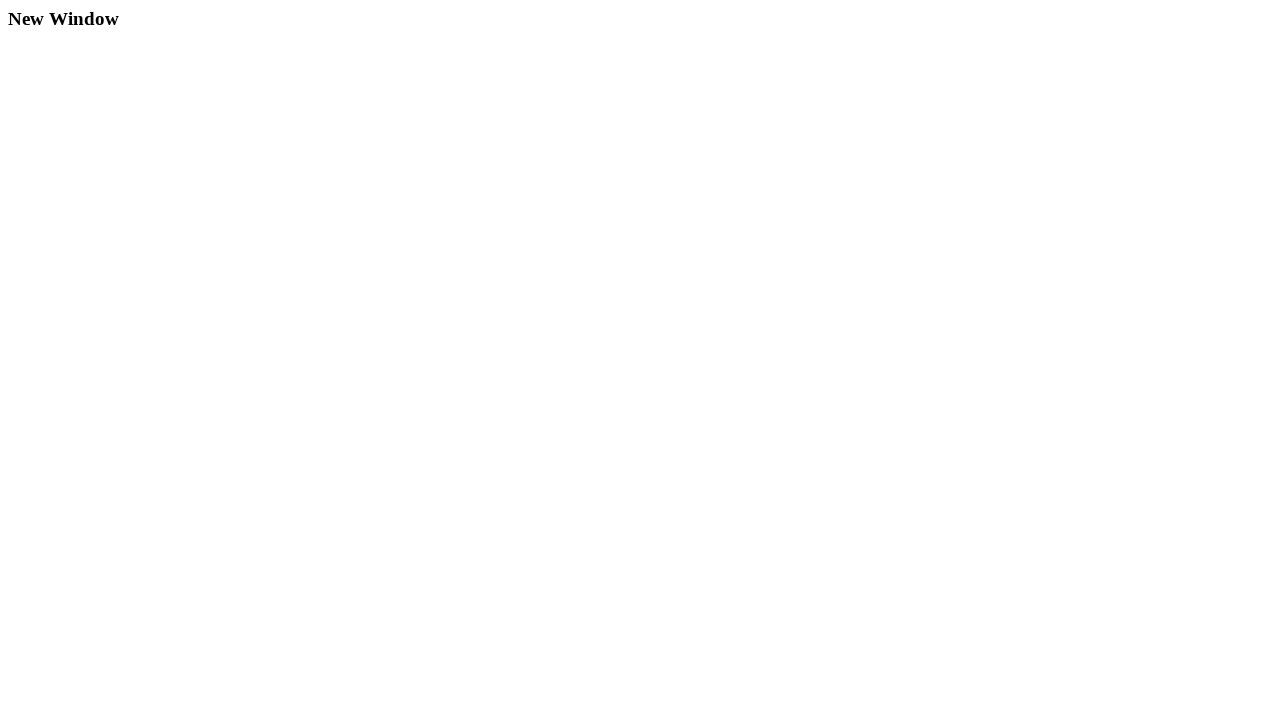

Verified new page title matches expected value 'New Window'
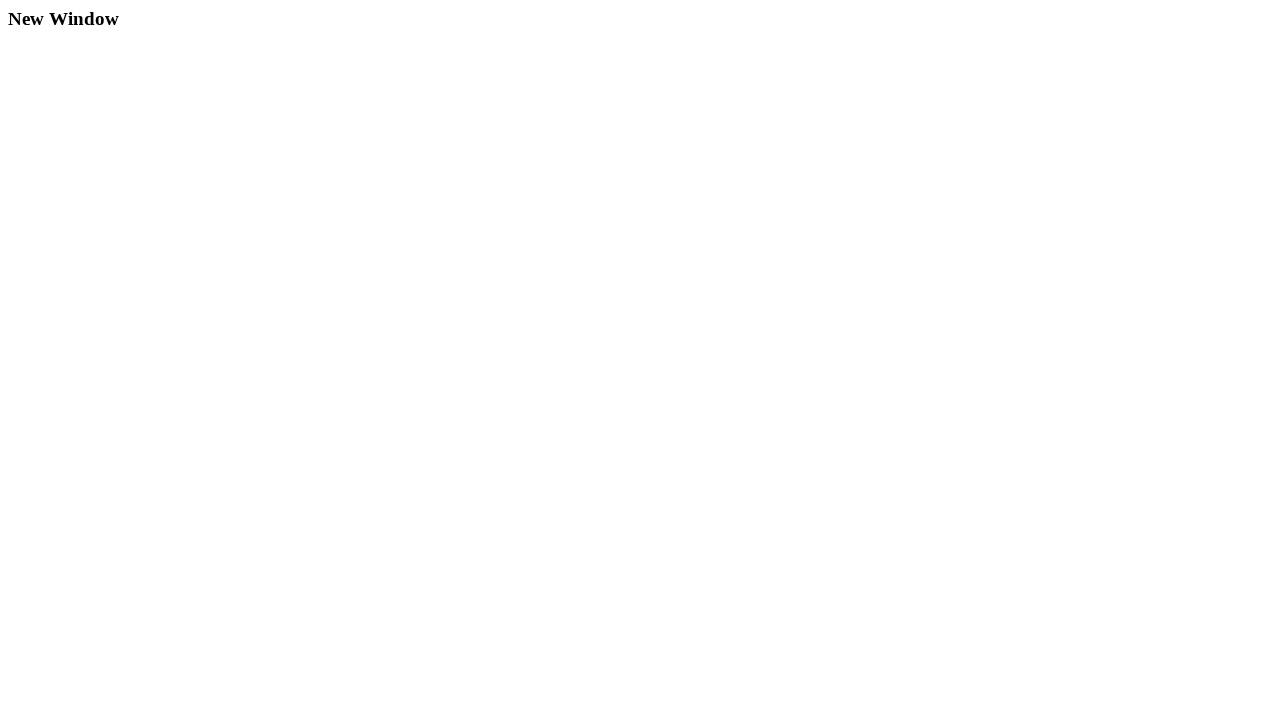

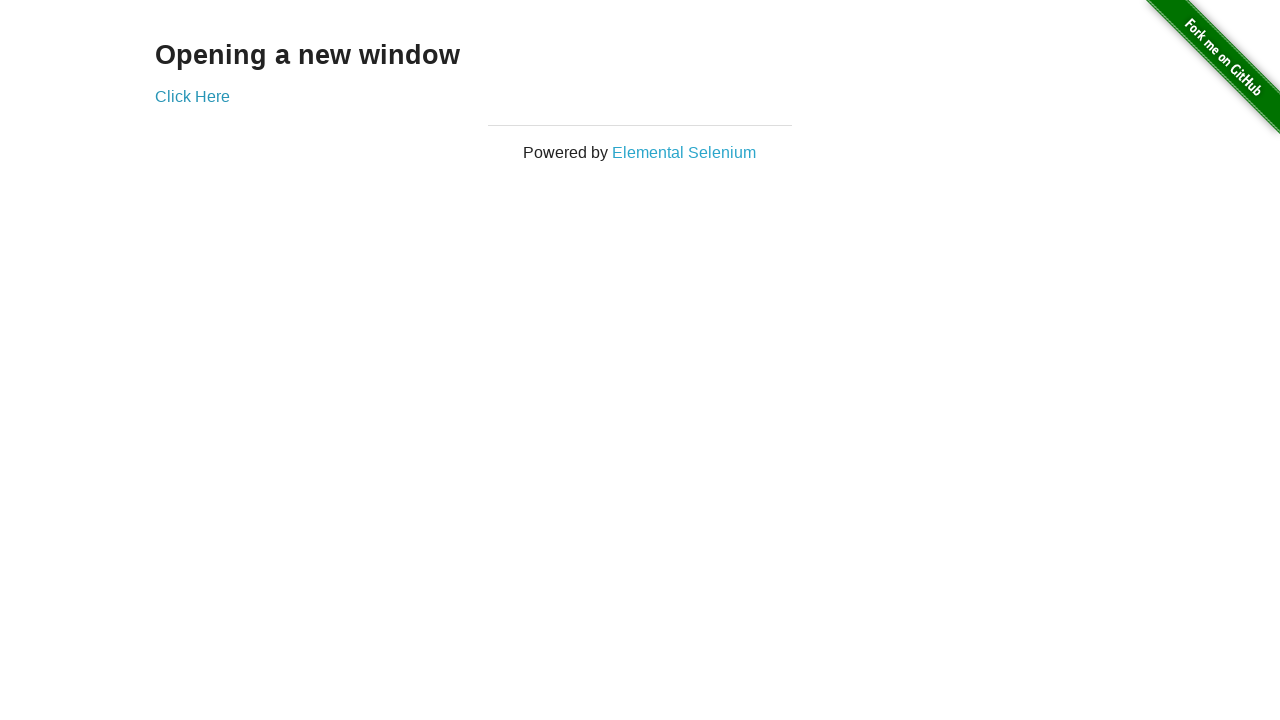